Tests the store locator functionality on Coffee Bean Korea website by selecting region dropdowns to filter stores by location (Gyeonggi province, Seongnam-si Bundang-gu district).

Starting URL: https://www.coffeebeankorea.com/store/store.asp

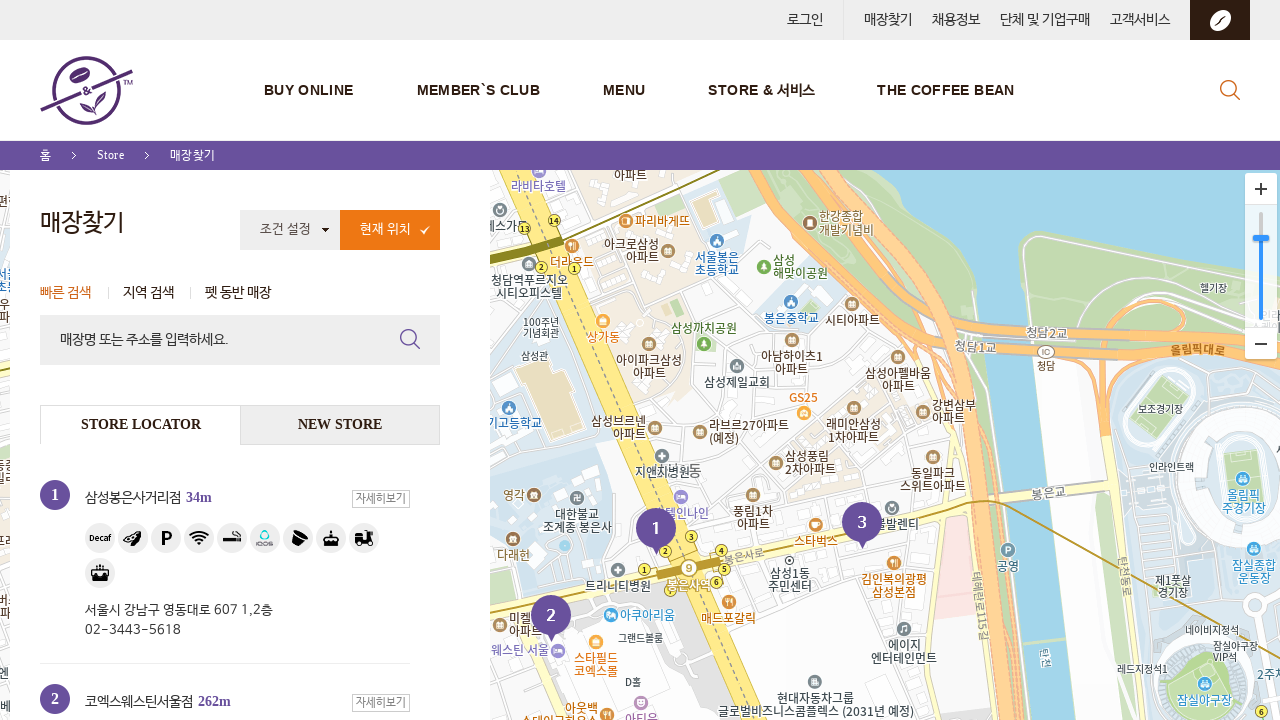

Clicked on region search element at (148, 293) on #region_srh
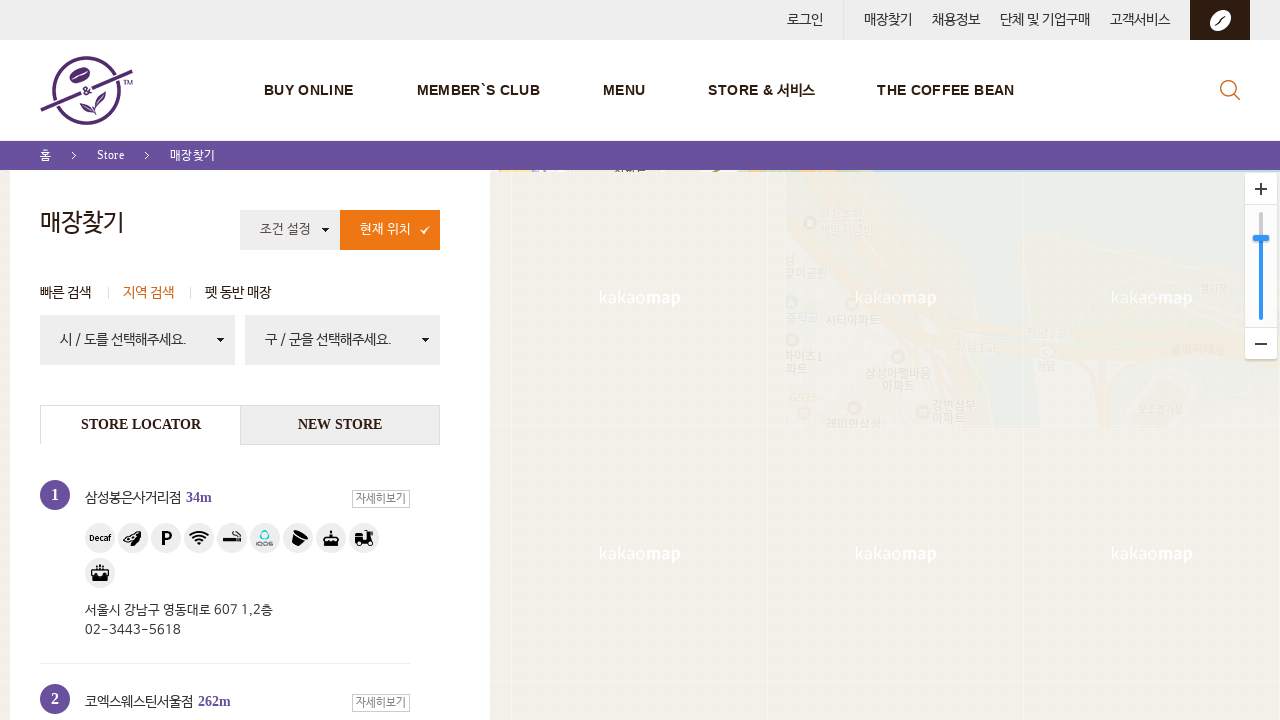

Waited 1 second for region search element to load
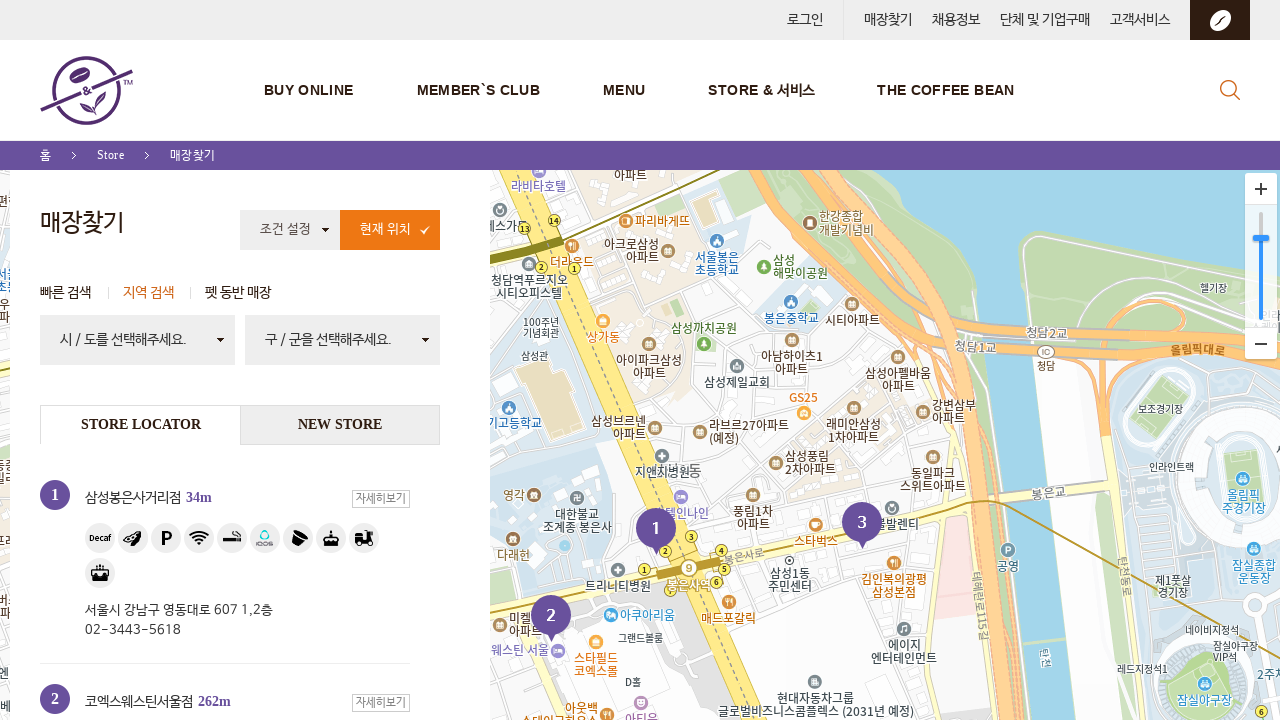

Clicked on province dropdown (localTitle) at (138, 340) on #localTitle
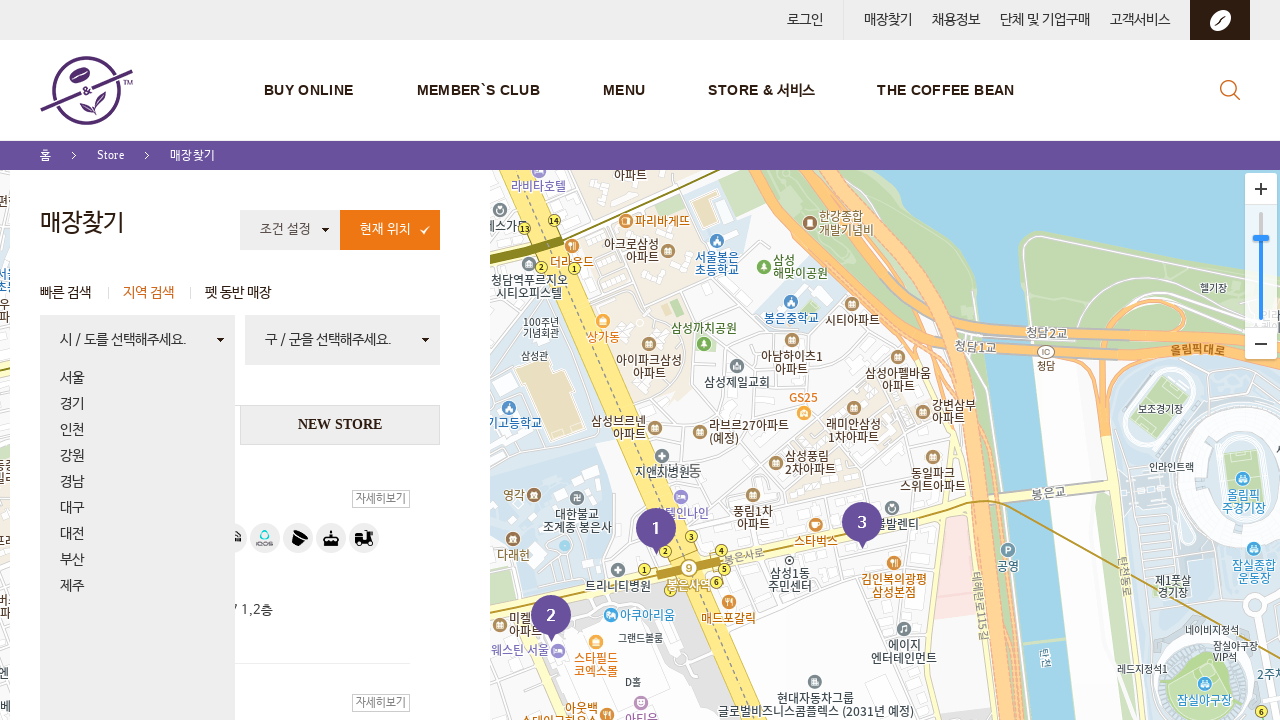

Waited 1 second for province dropdown to open
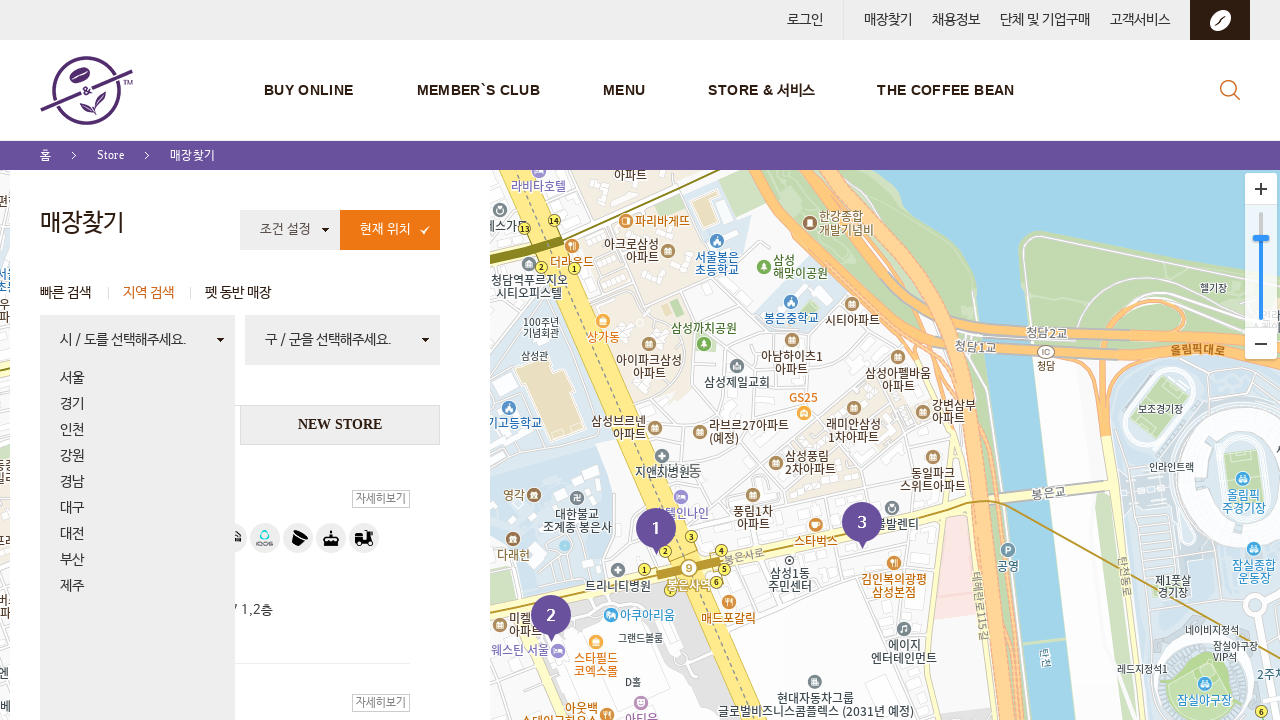

Selected Gyeonggi (경기) province from dropdown at (138, 404) on xpath=//*[@id="storeLocal"]/li[2]/a
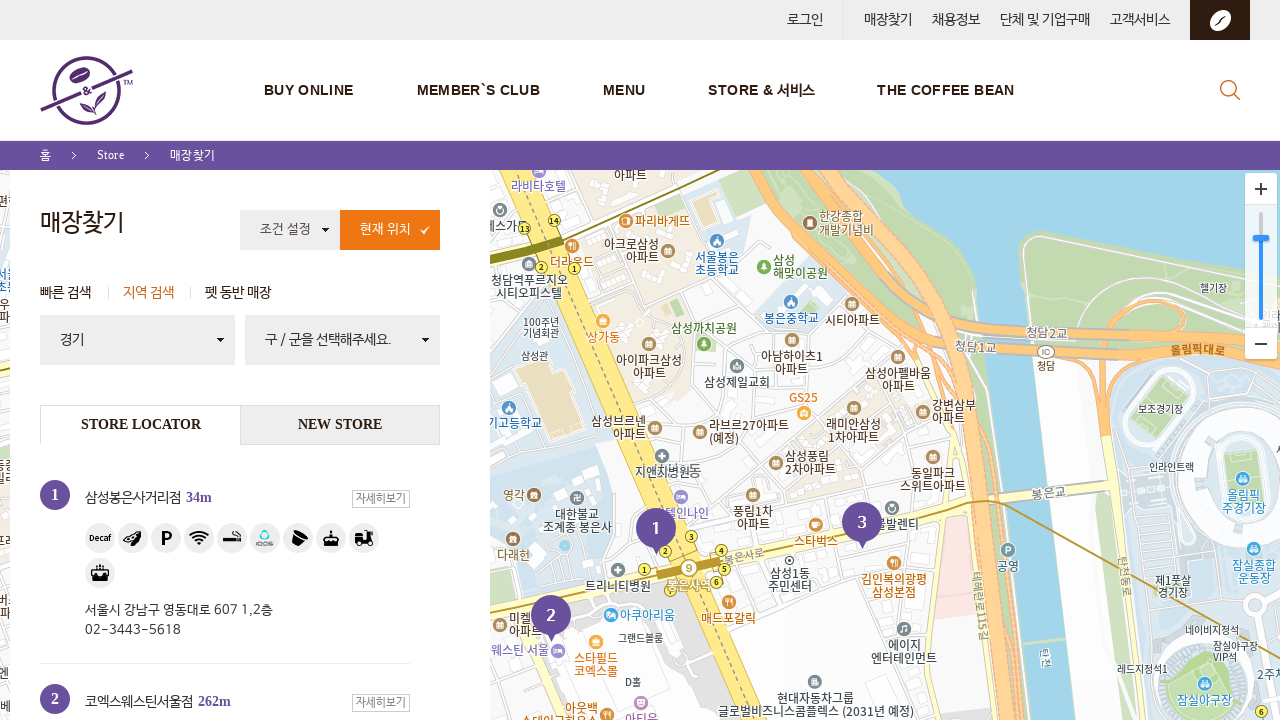

Waited 1 second after selecting province
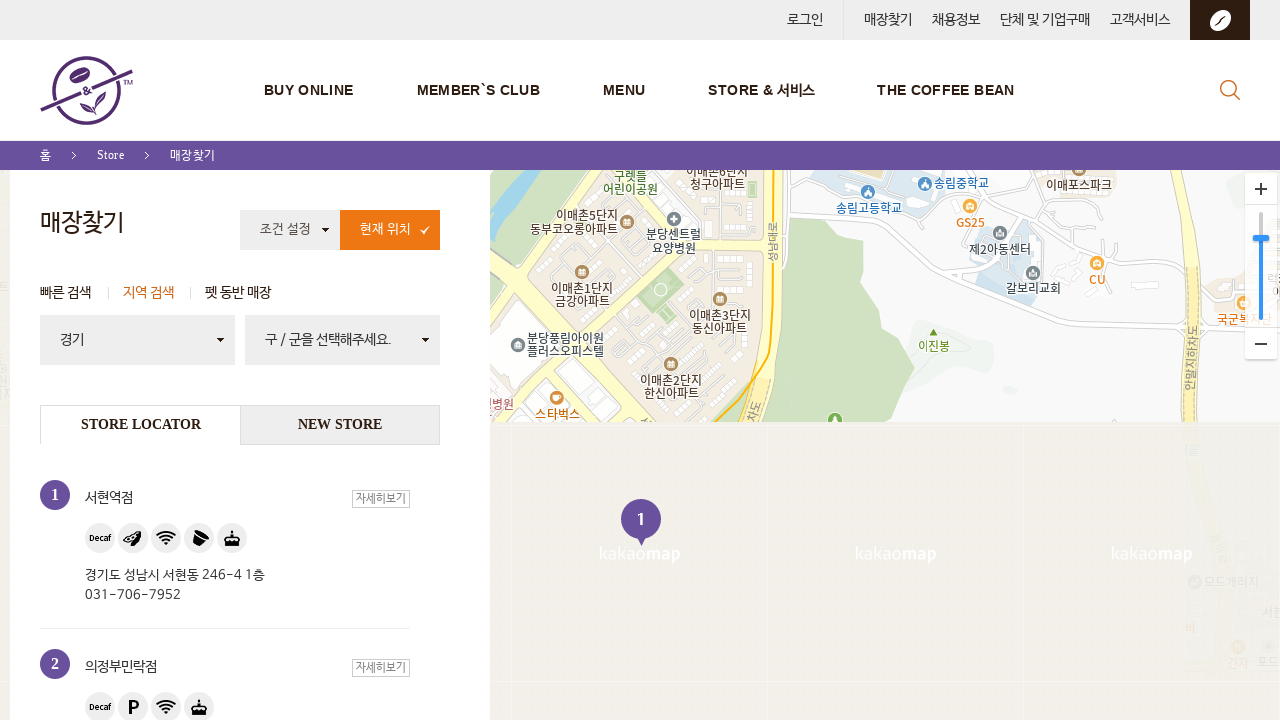

Clicked on district dropdown (localTitle2) at (342, 340) on #localTitle2
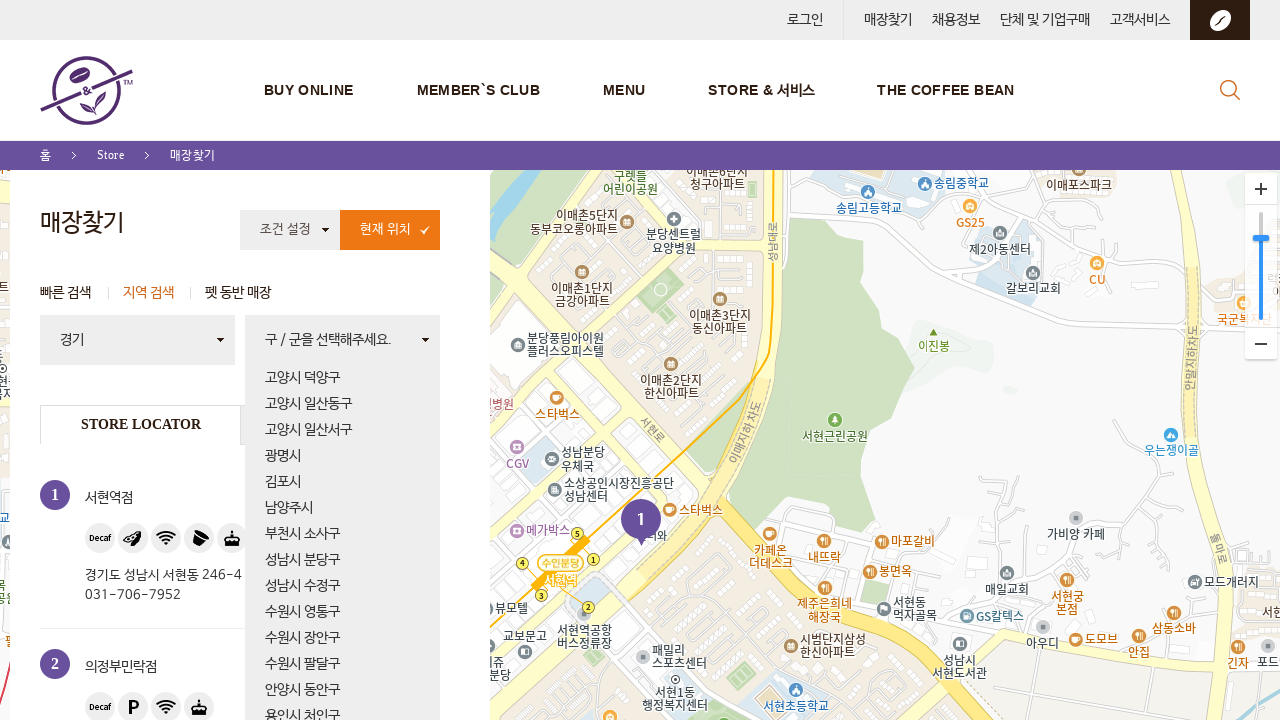

Waited 1 second for district dropdown to open
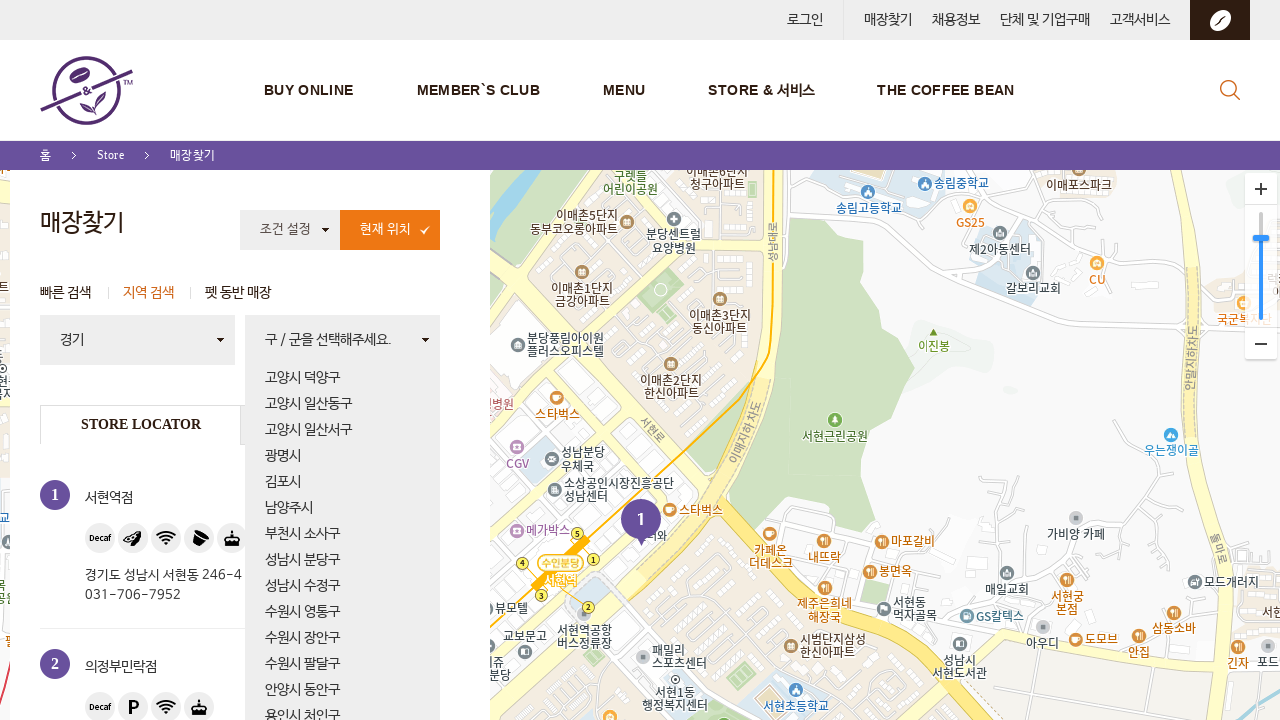

Selected Seongnam-si Bundang-gu (성남시 분당구) district at (342, 586) on xpath=//*[@id="storeLocal2"]/li[9]/a
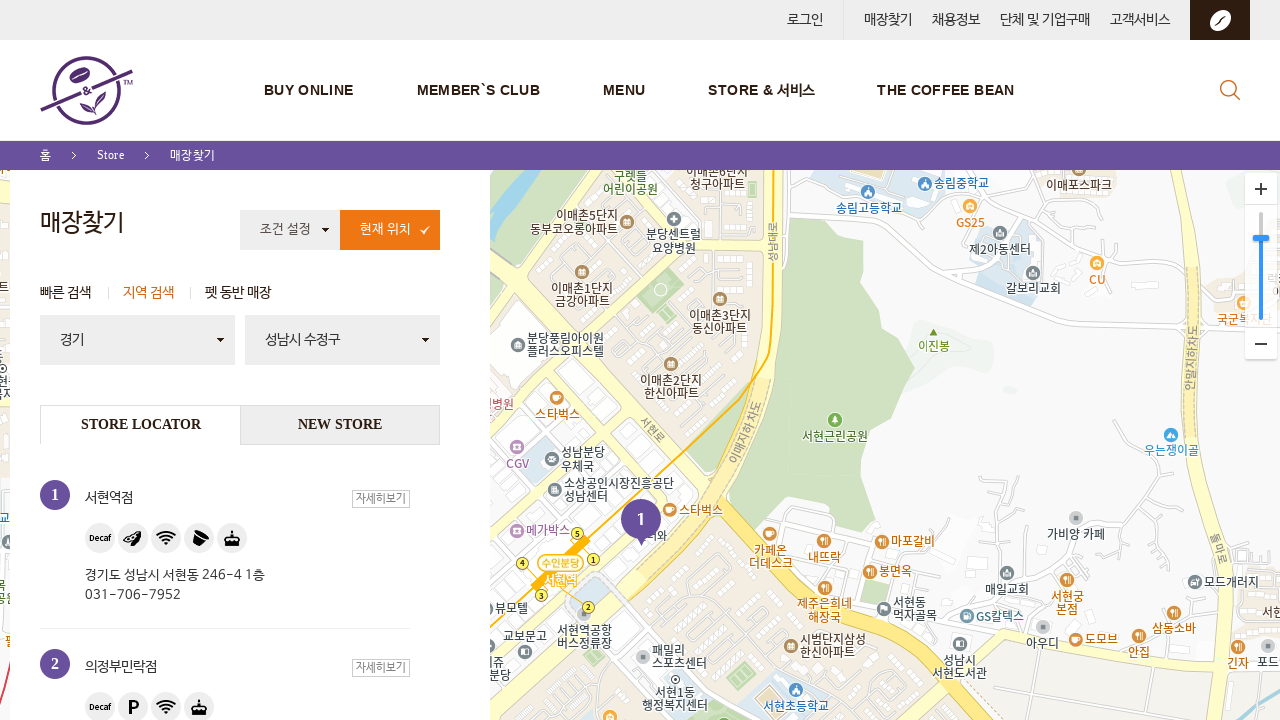

Waited 1 second after selecting district
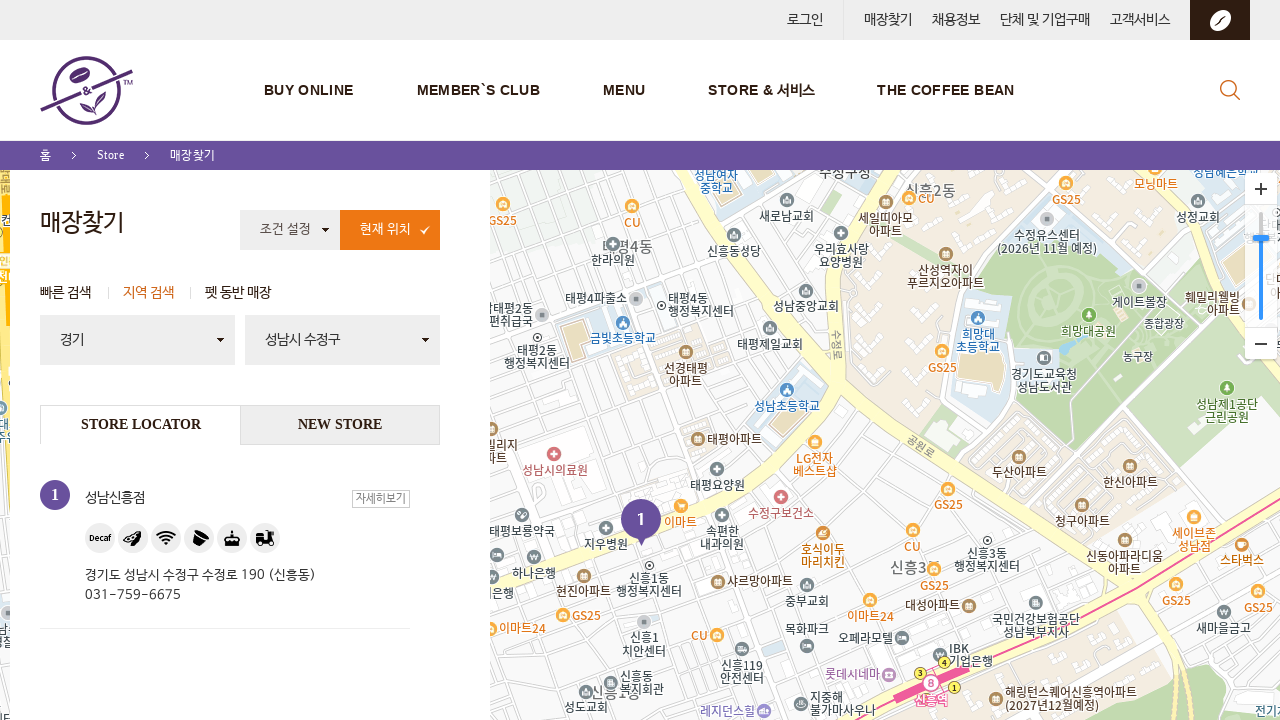

Clicked on province dropdown again for text-based selection at (138, 340) on #localTitle
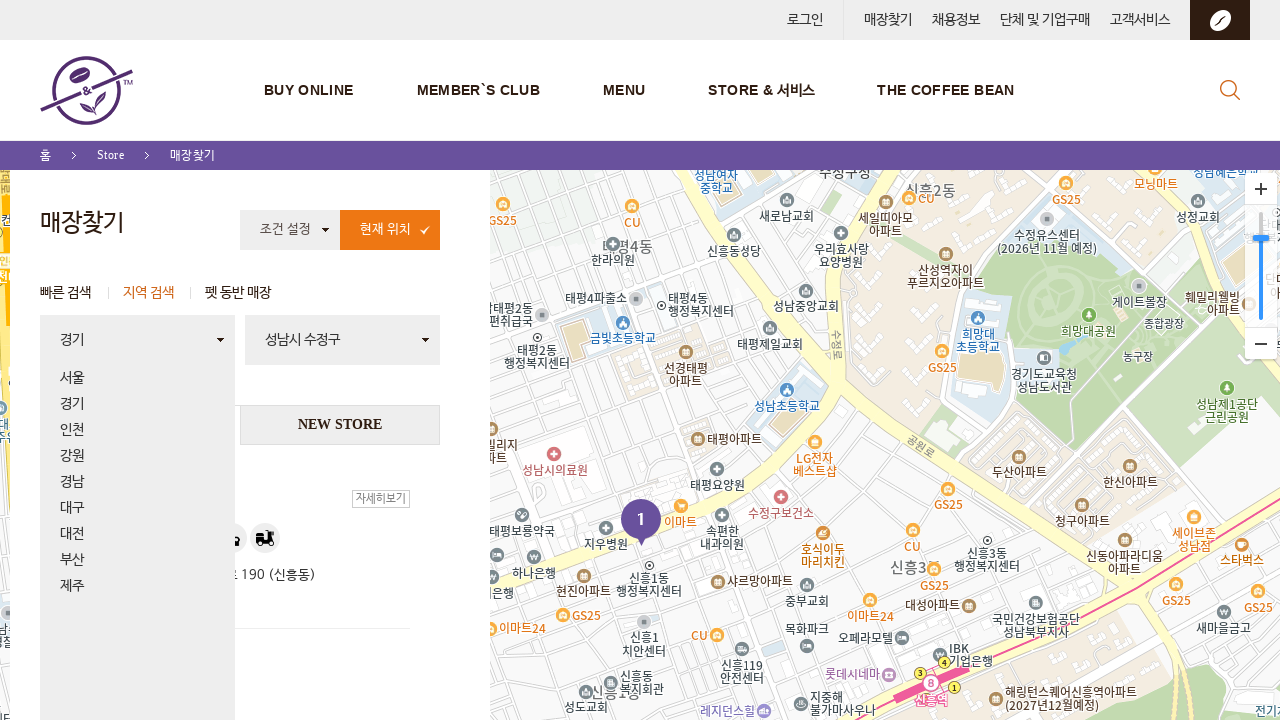

Waited 1 second for province dropdown to reopen
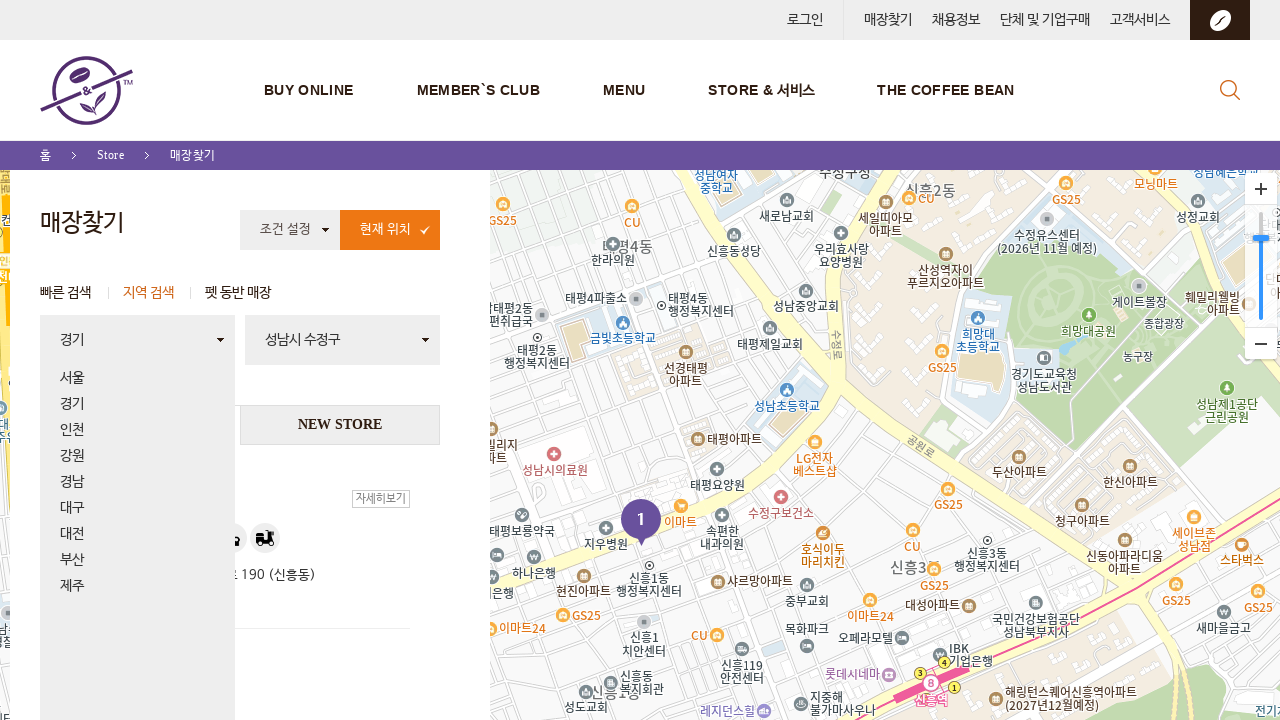

Found and clicked Gyeonggi (경기) option by text matching at (138, 404) on #storeLocal li >> nth=1 >> a
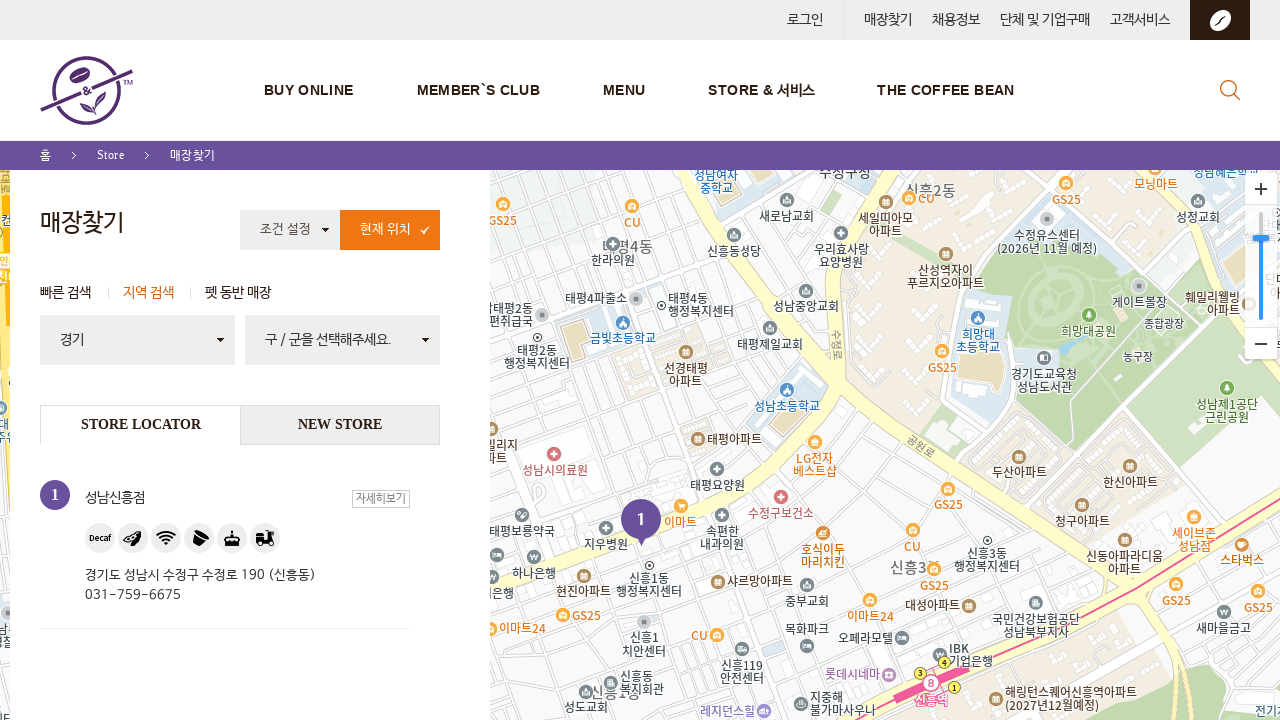

Waited 1 second after province selection
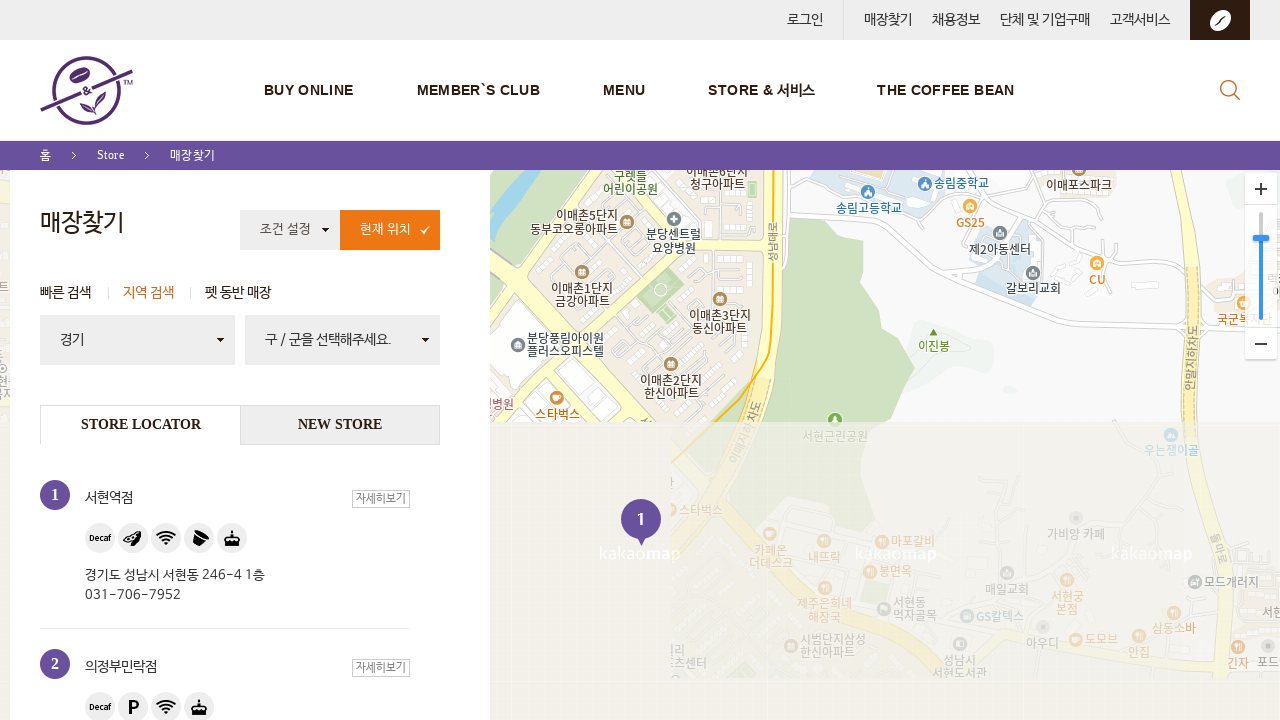

Clicked on district dropdown for text-based selection at (342, 340) on #localTitle2
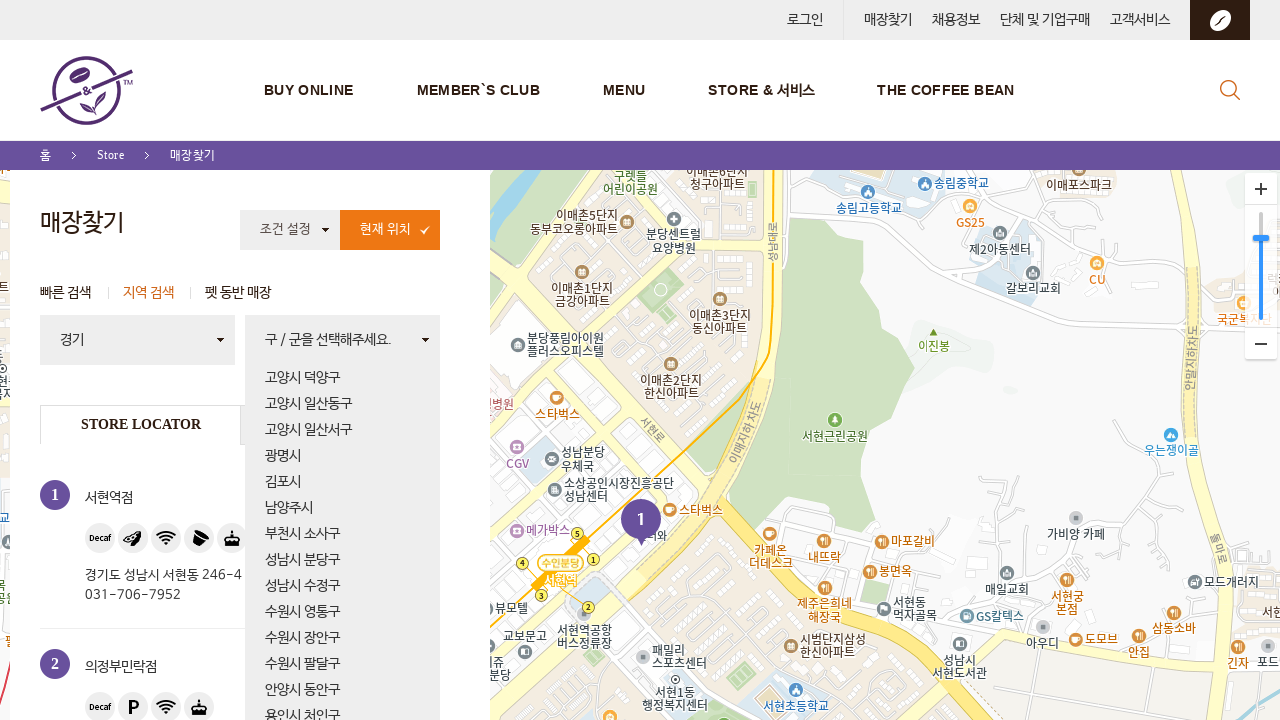

Waited 1 second for district dropdown to reopen
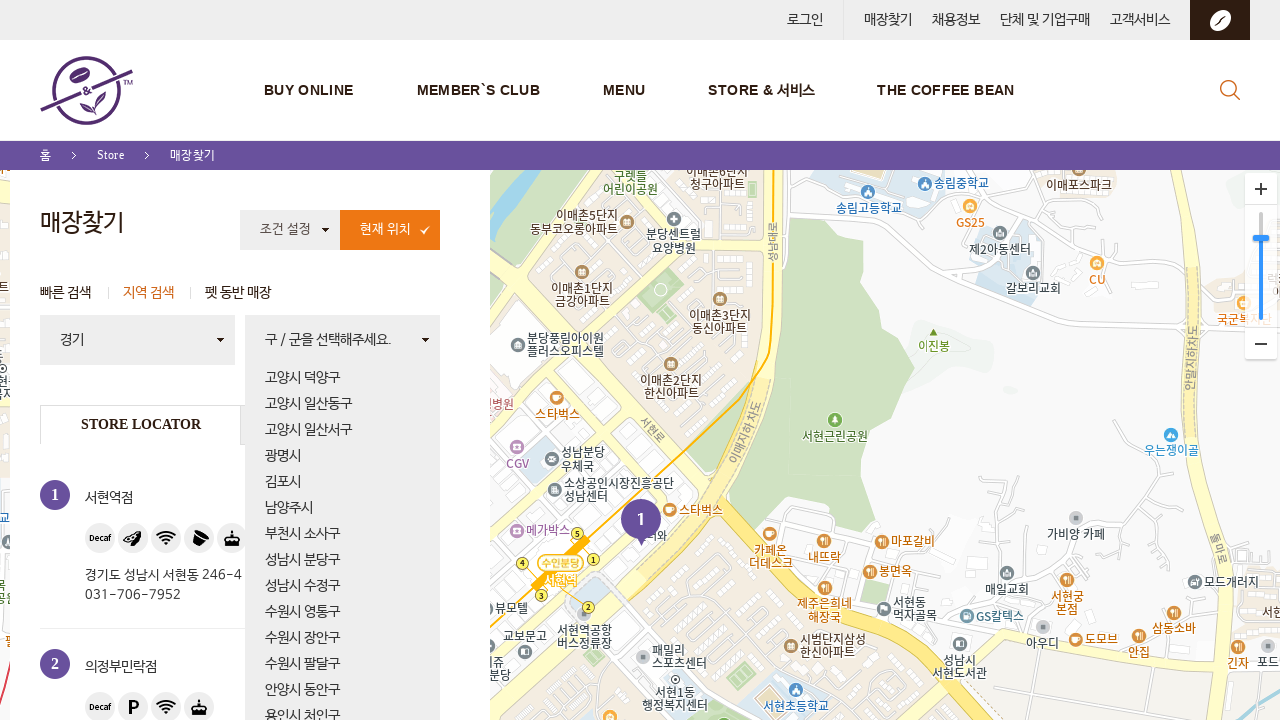

Found and clicked Seongnam-si Bundang-gu (성남시 분당구) option by text matching at (342, 560) on #storeLocal2 li >> nth=7 >> a
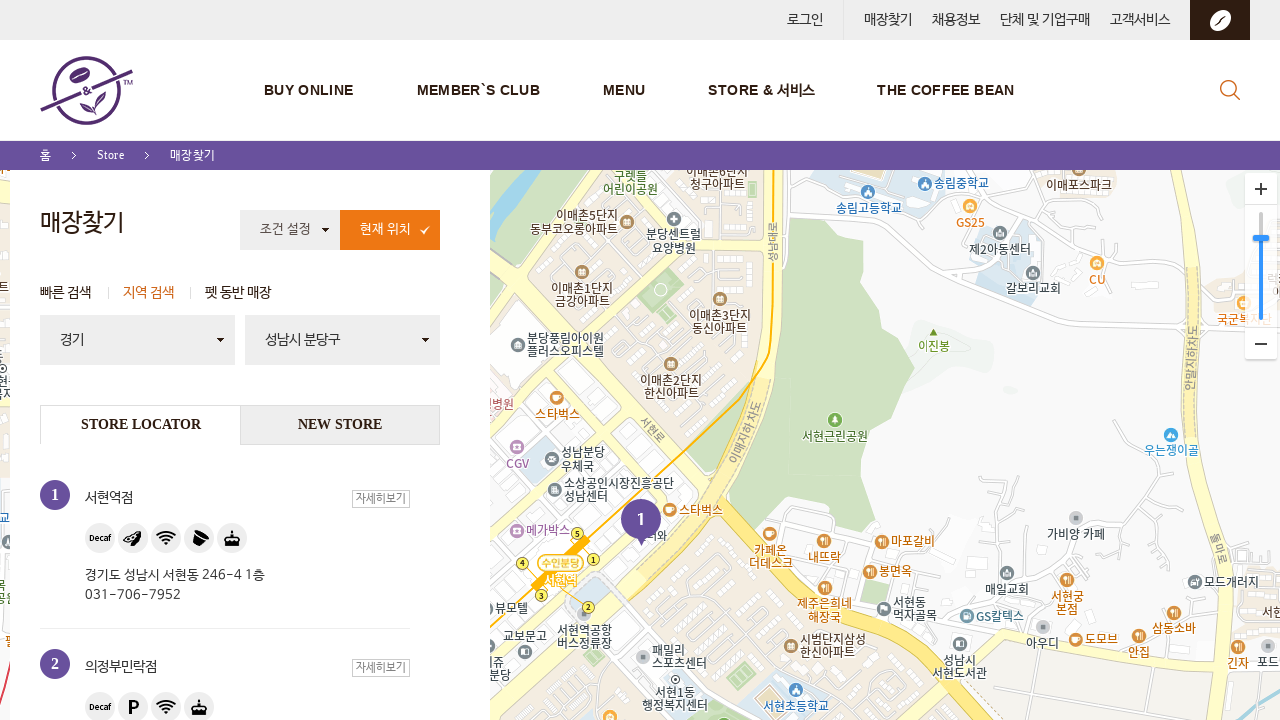

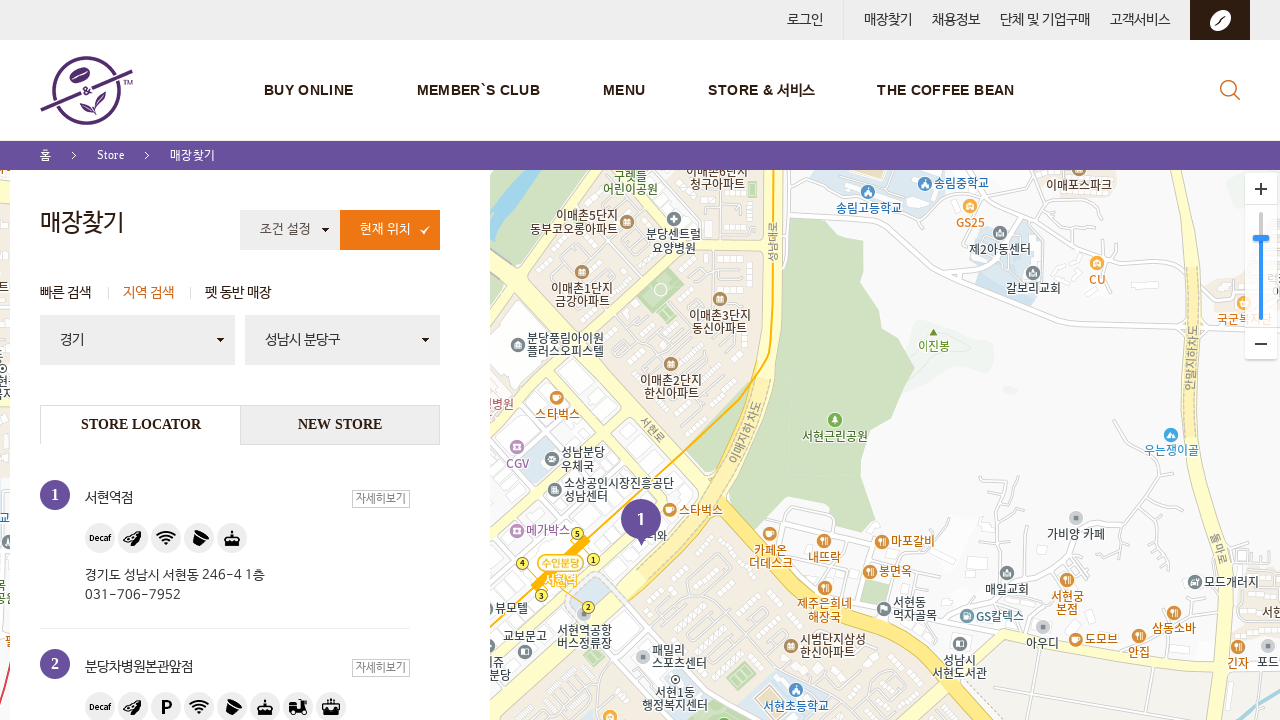